Searches for a product by entering a search term and clicking the Search button to view search results

Starting URL: https://ecommerce-playground.lambdatest.io

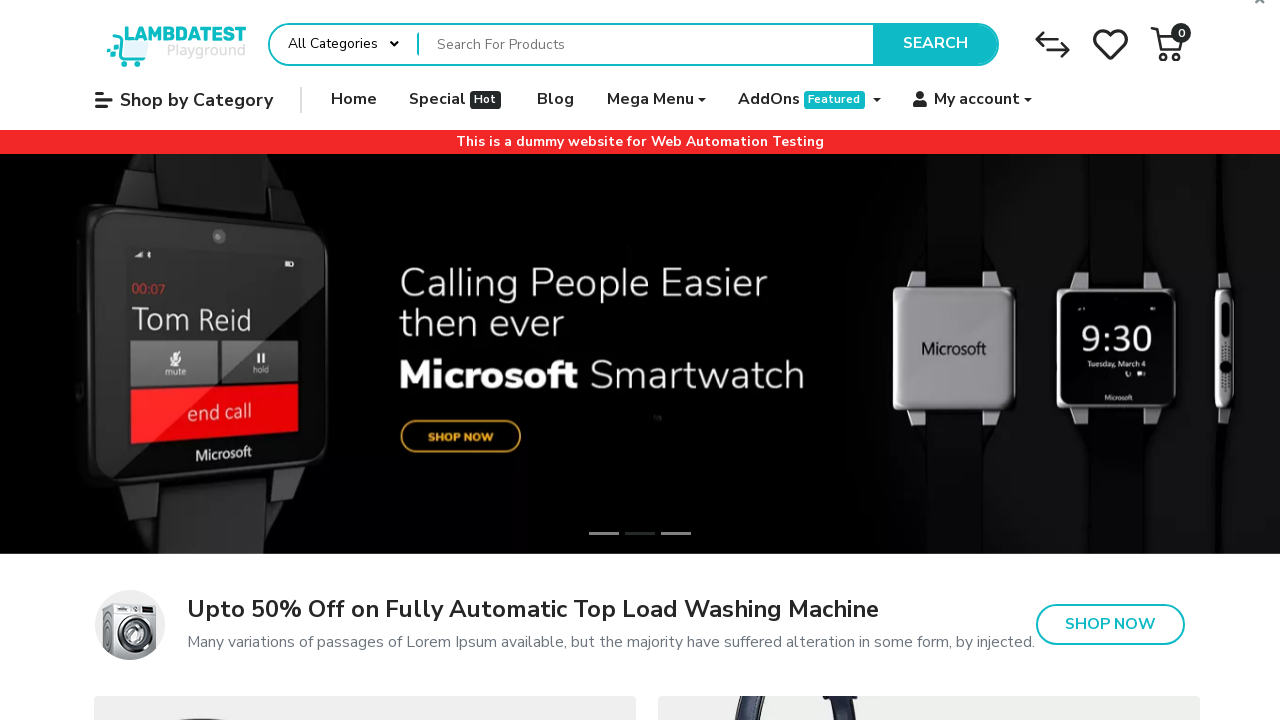

Clicked on search textbox at (646, 44) on internal:role=textbox[name="Search For Products"i]
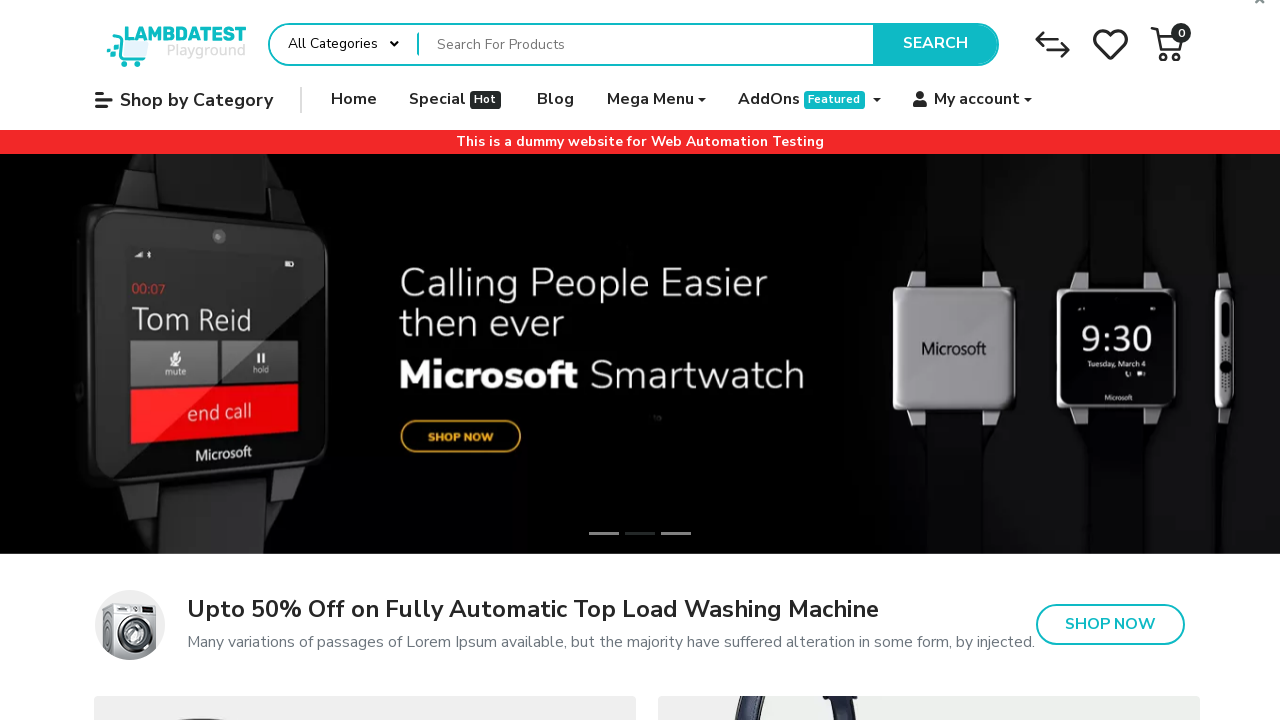

Filled search textbox with 'MacBook' on internal:role=textbox[name="Search For Products"i]
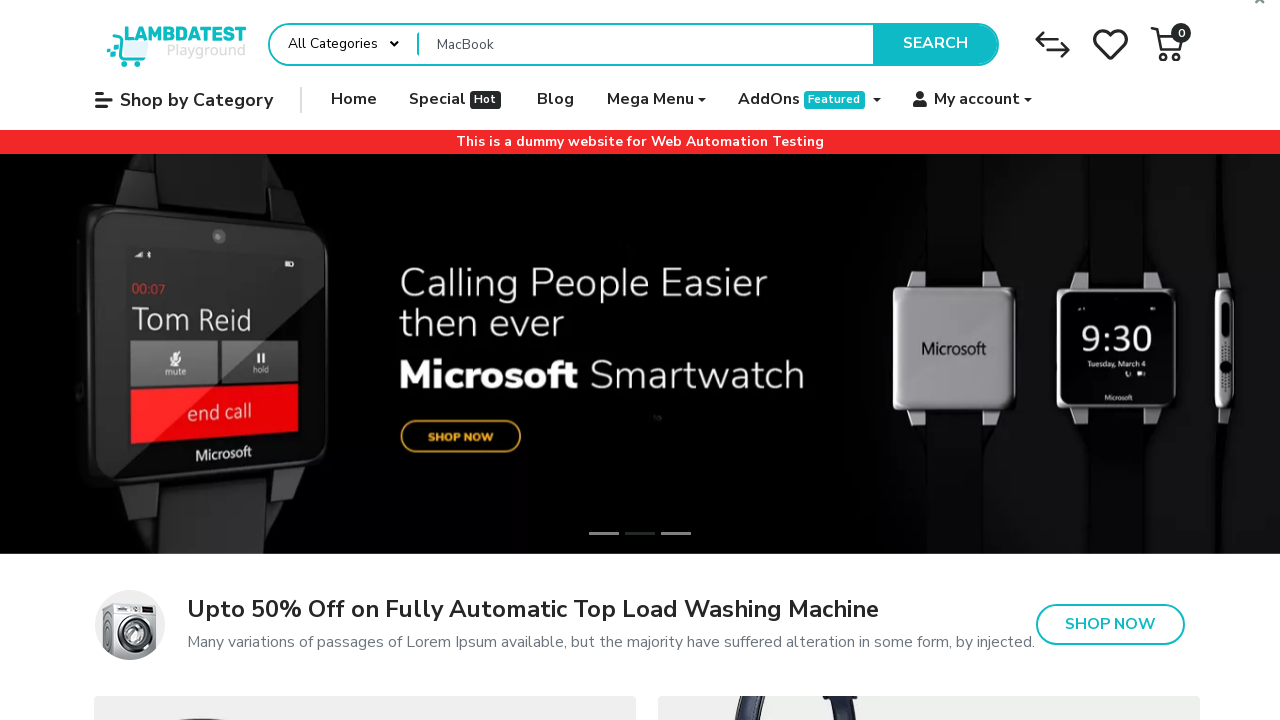

Clicked Search button to execute search at (935, 44) on internal:role=button[name="Search"i]
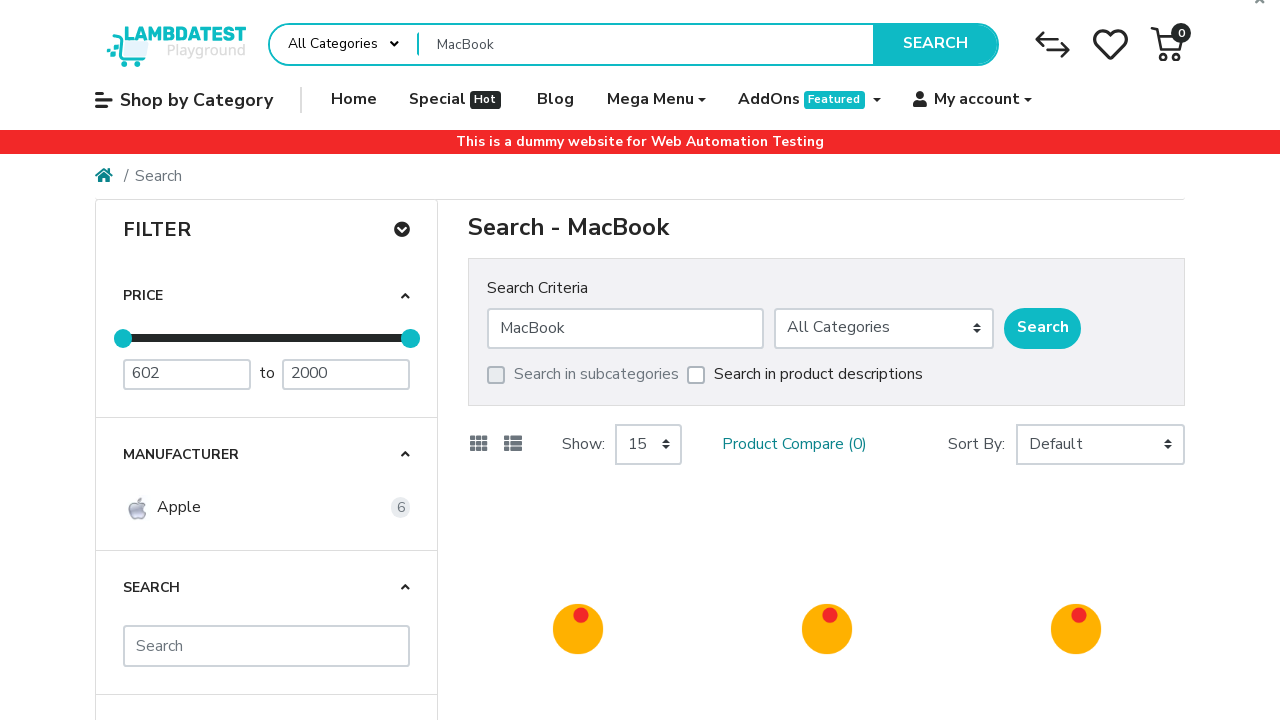

Waited for network to become idle
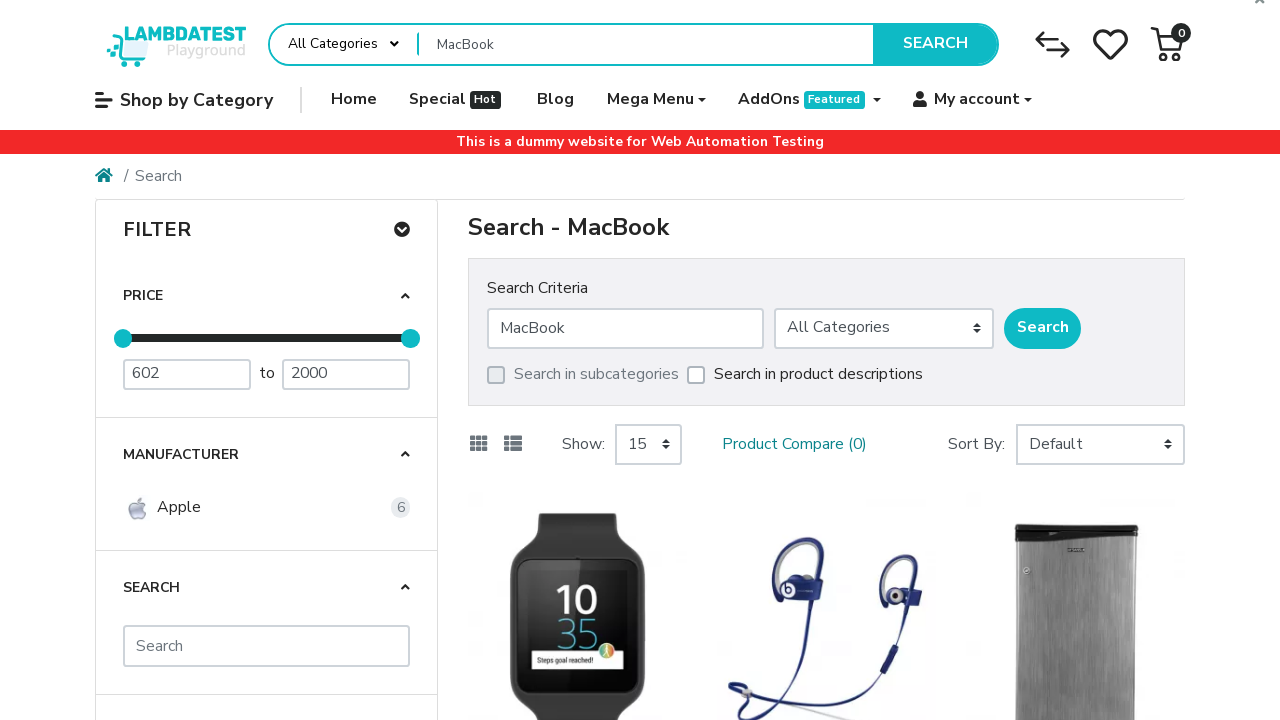

Waited for DOM content to be loaded
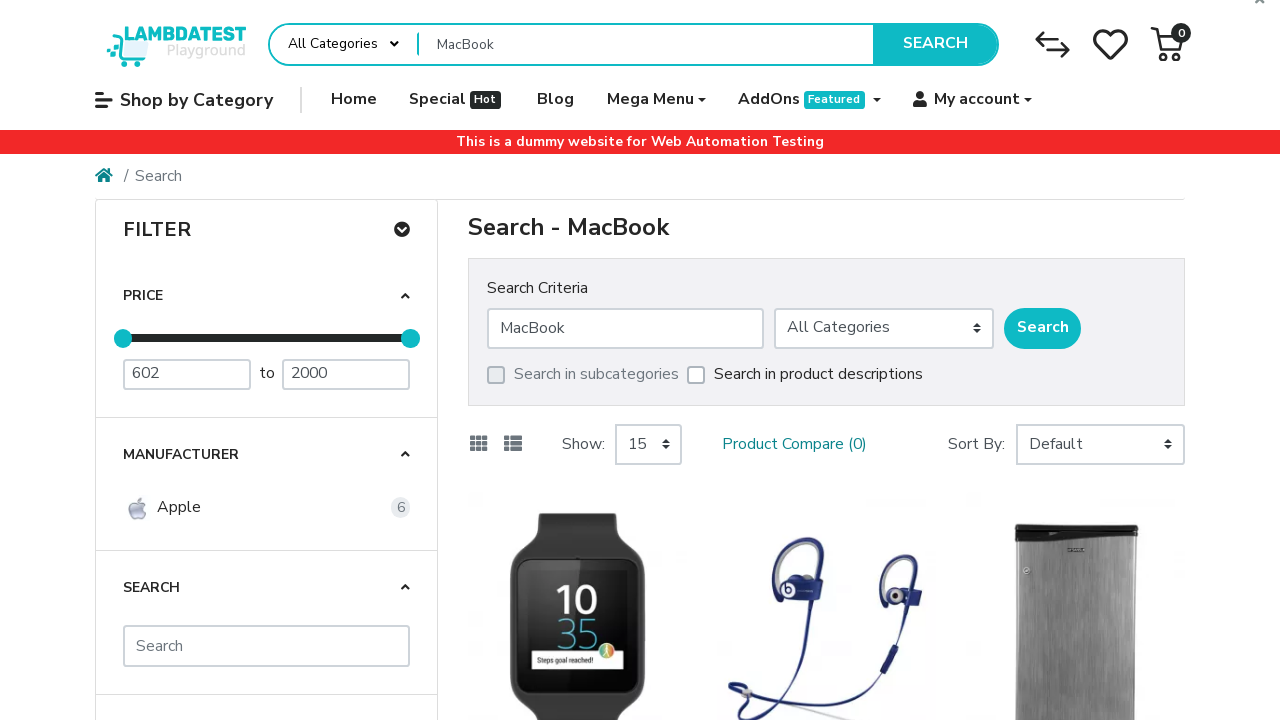

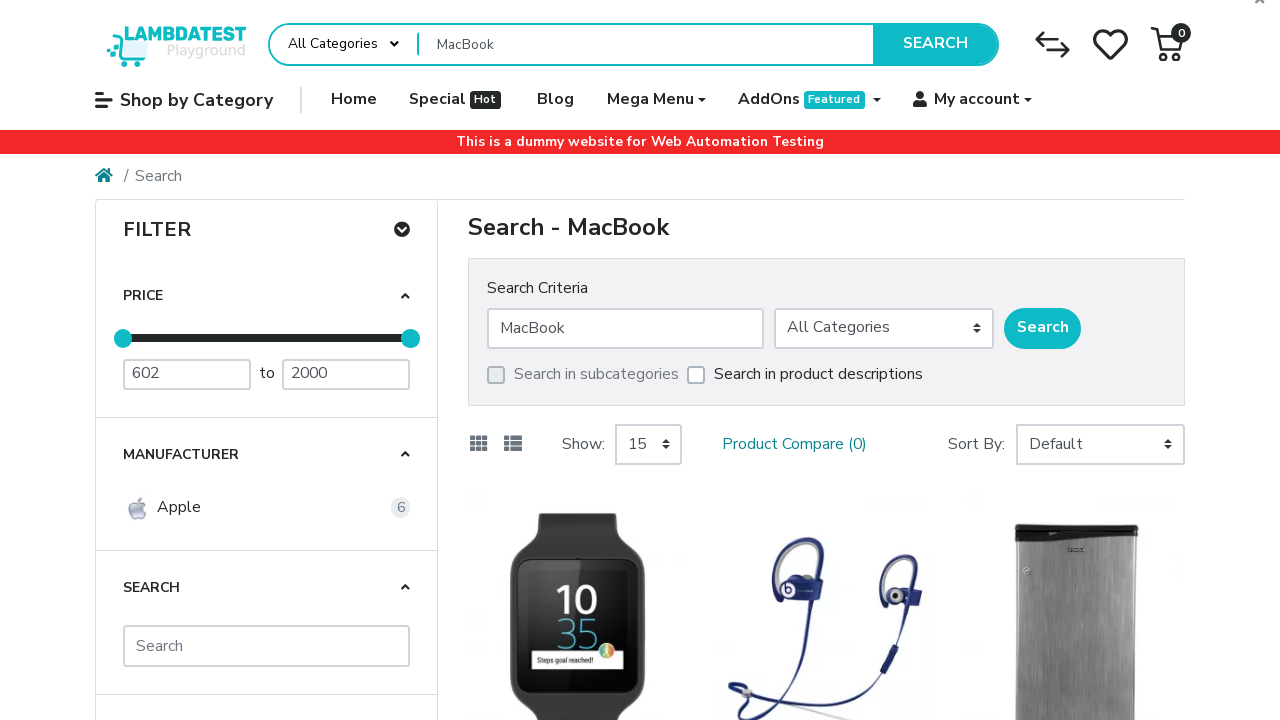